Tests radio button selection on a form page by selecting different radio buttons from a group and verifying their selection status

Starting URL: http://www.echoecho.com/htmlforms10.htm

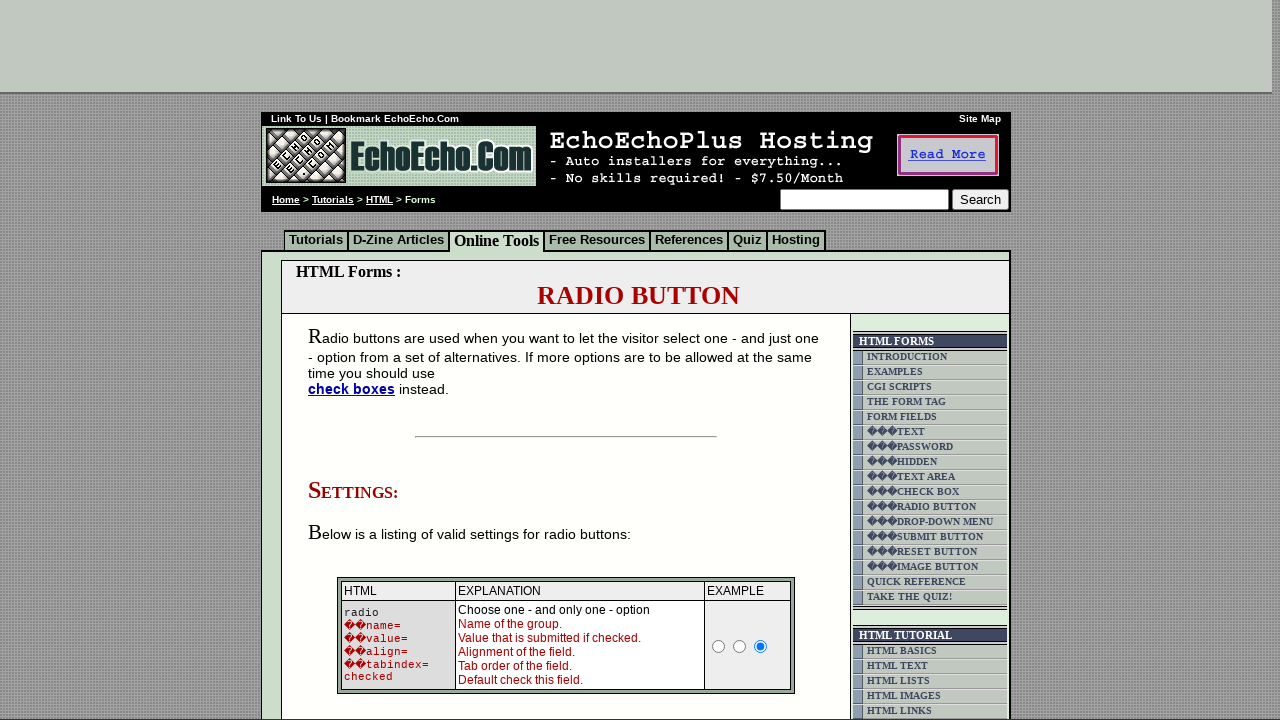

Clicked 'Milk' radio button at (356, 360) on xpath=//input[@value='Milk']
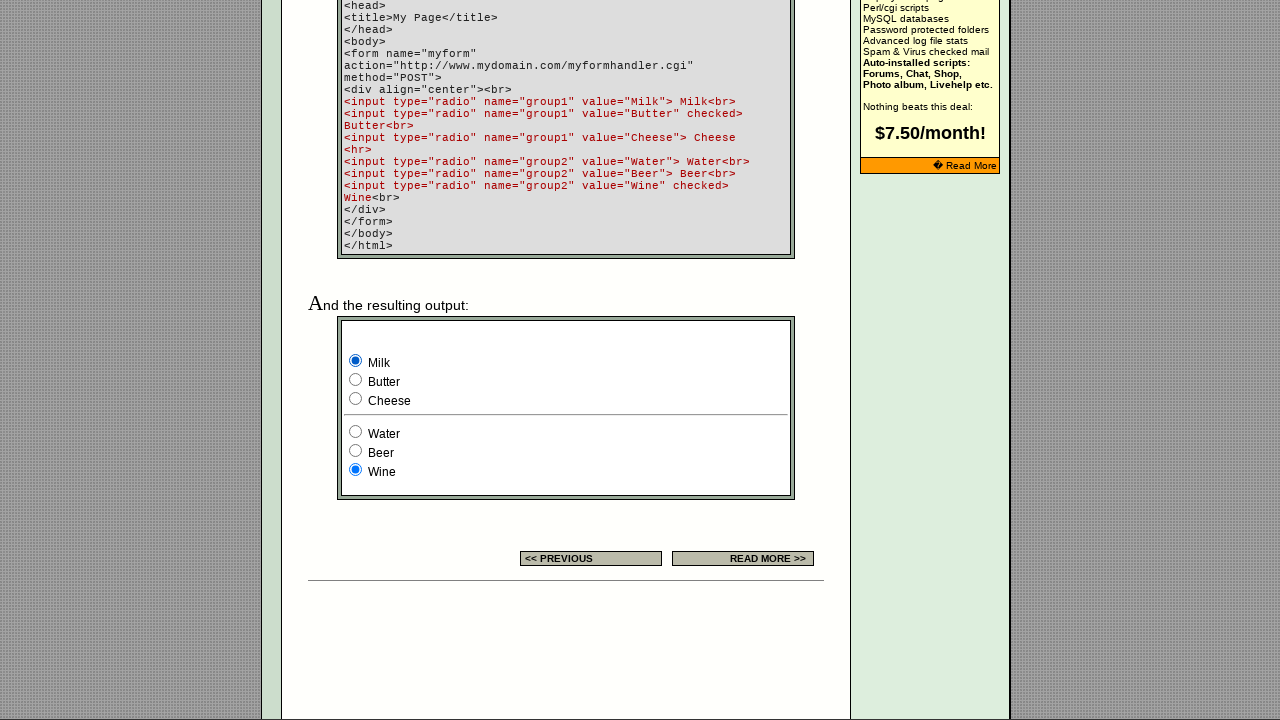

Verified Milk radio button selected: True
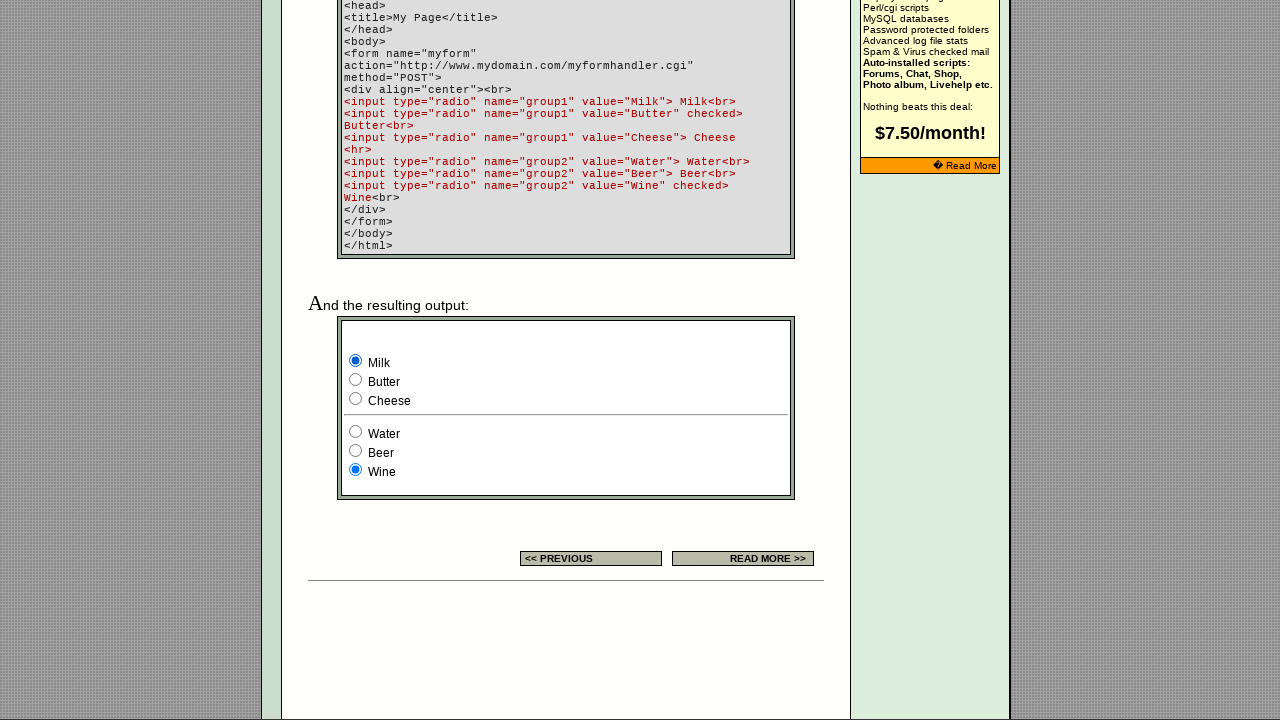

Clicked 3rd radio button (index 2) from the group at (356, 398) on xpath=//input[@name='group1'] >> nth=2
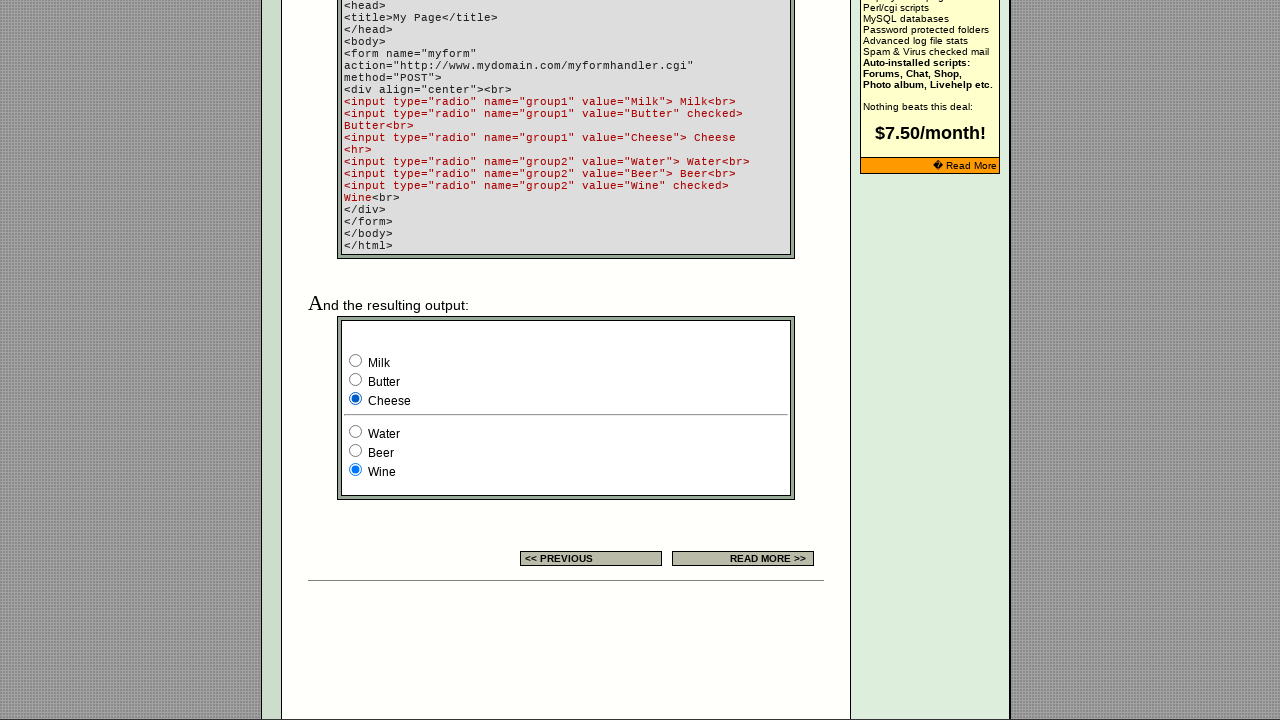

Counted radio buttons in group: 3
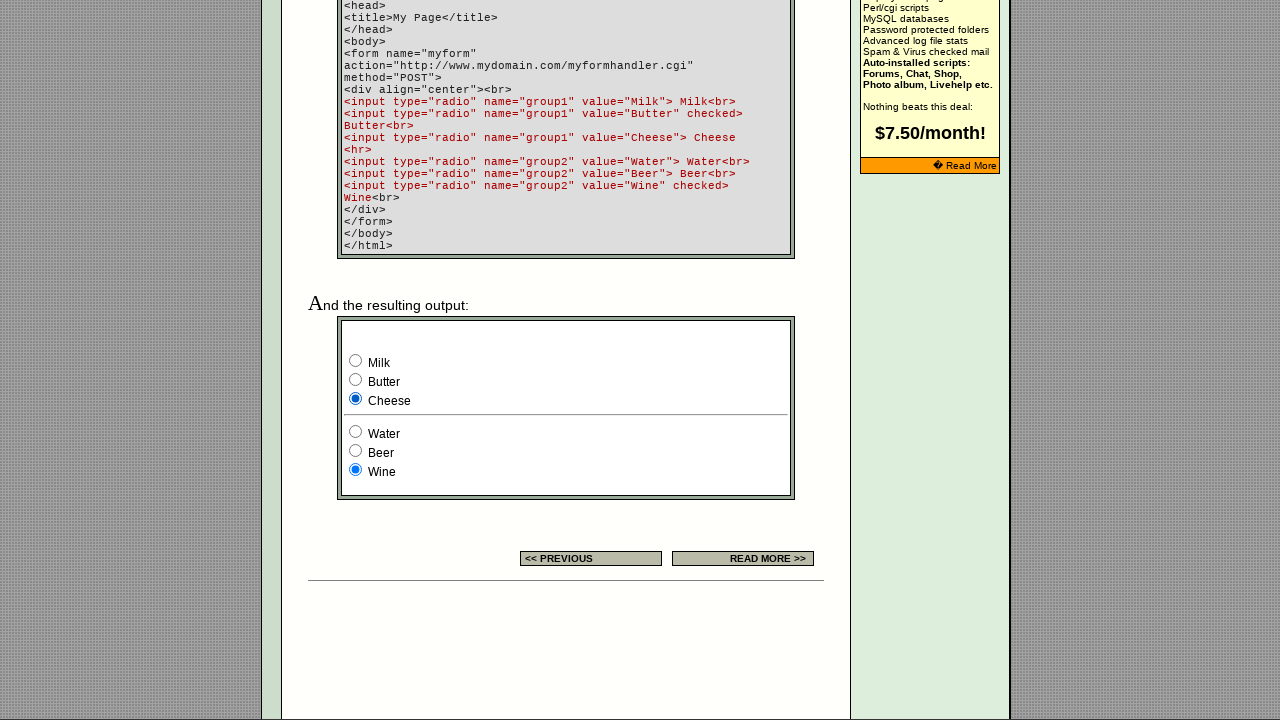

Retrieved radio button 0 value: Milk
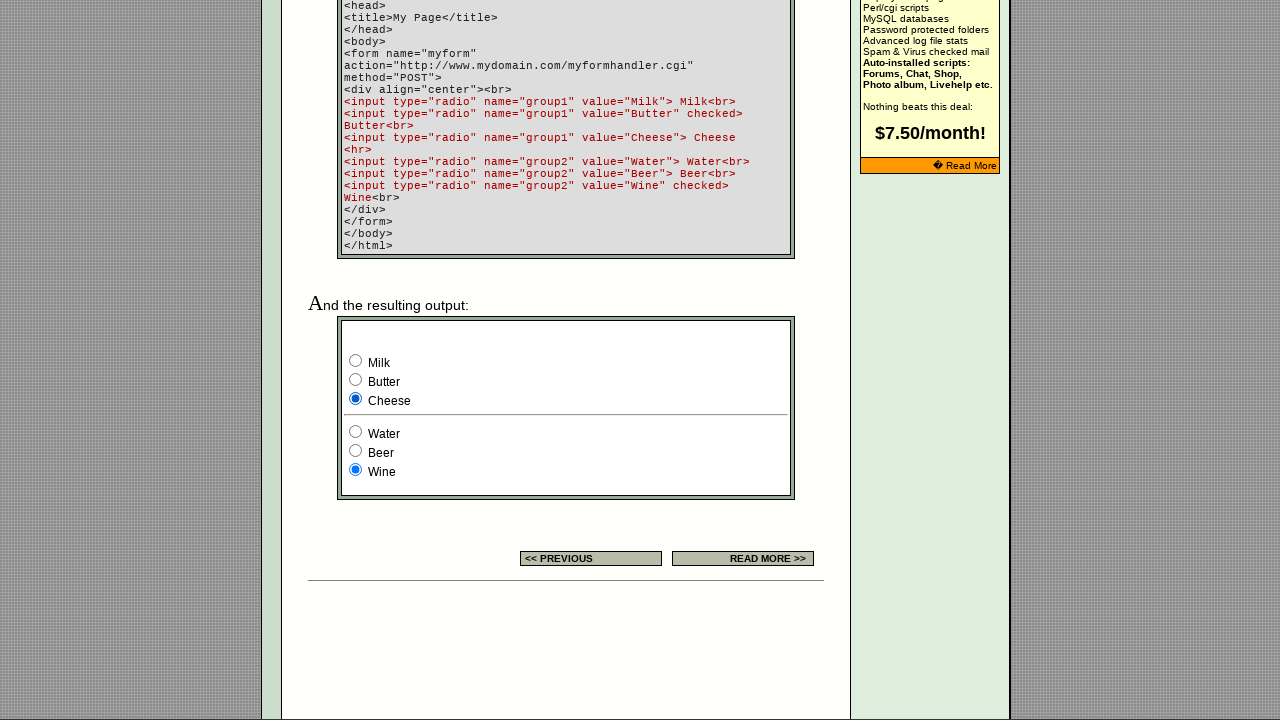

Retrieved radio button 1 value: Butter
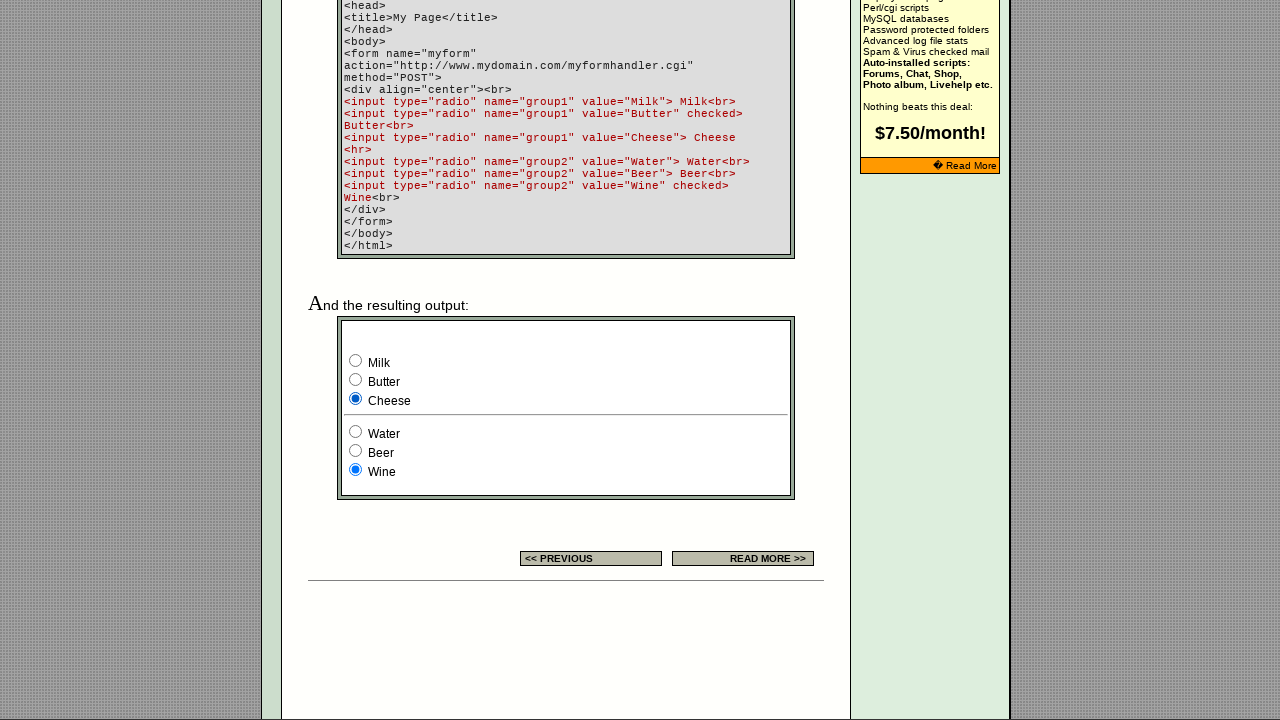

Found matching radio button for 'Butter'
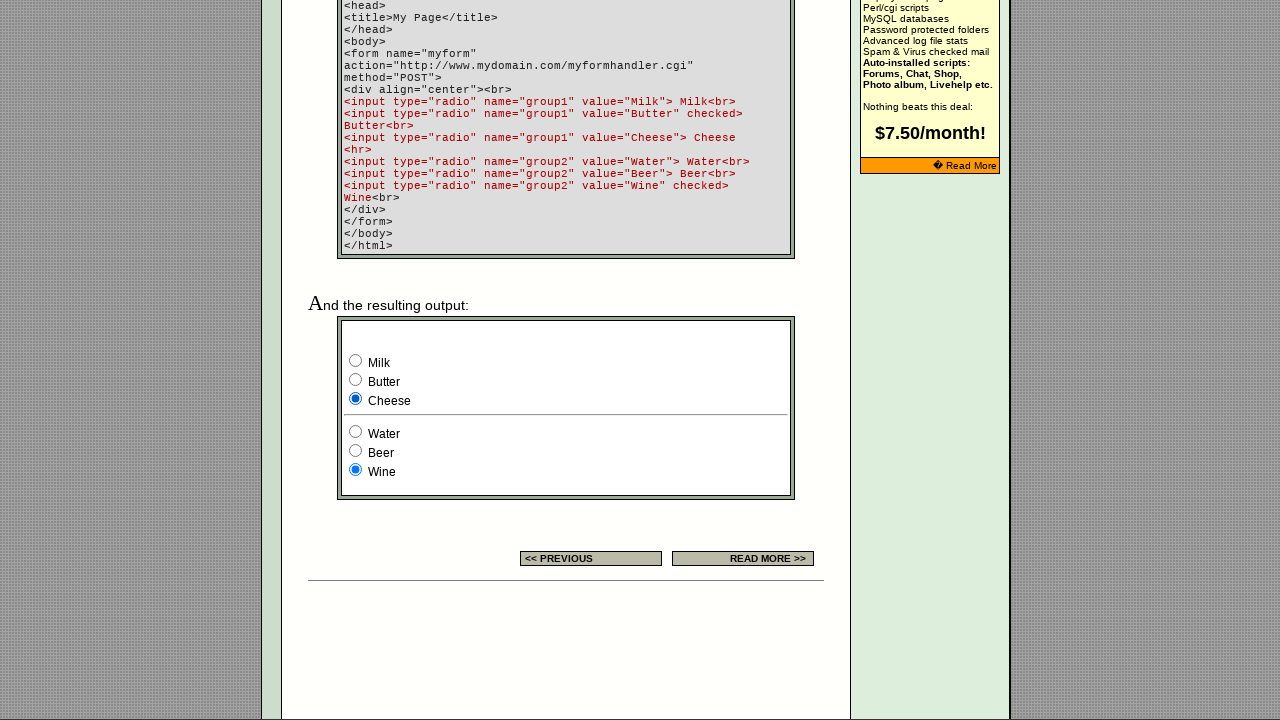

Clicked 'Butter' radio button at (356, 380) on xpath=//input[@name='group1'] >> nth=1
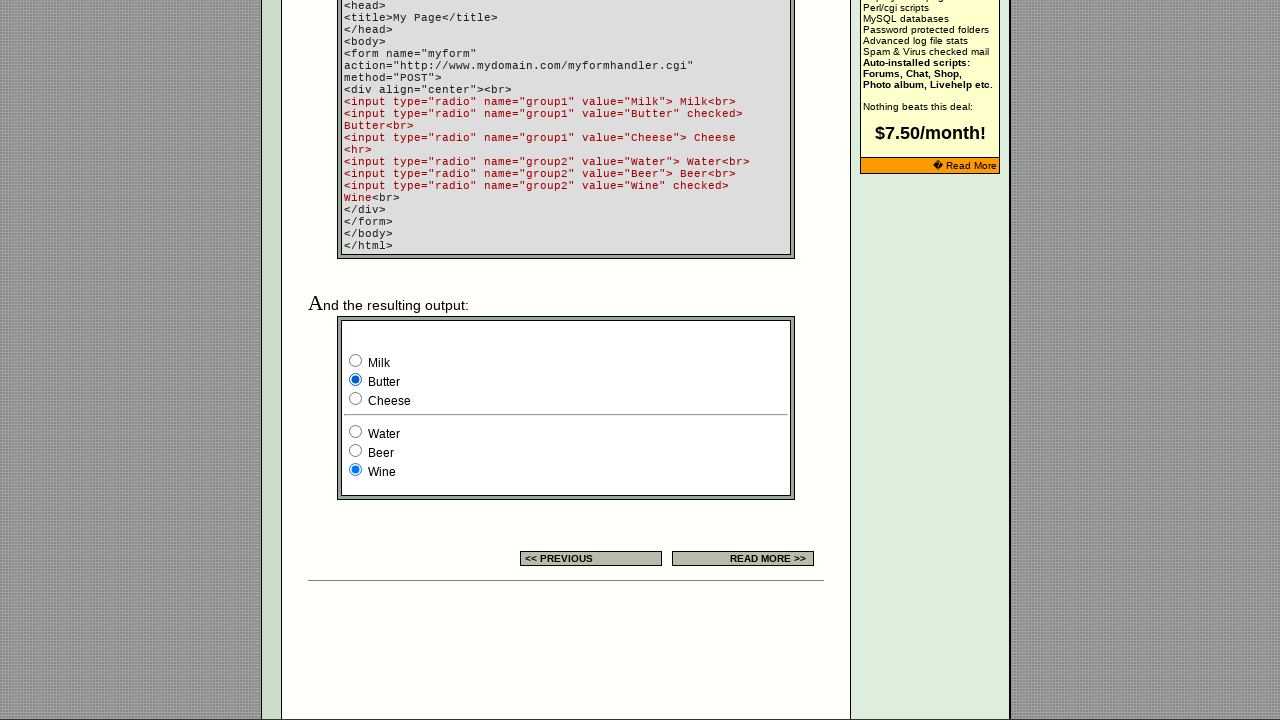

Verified 'Butter' radio button selected: True
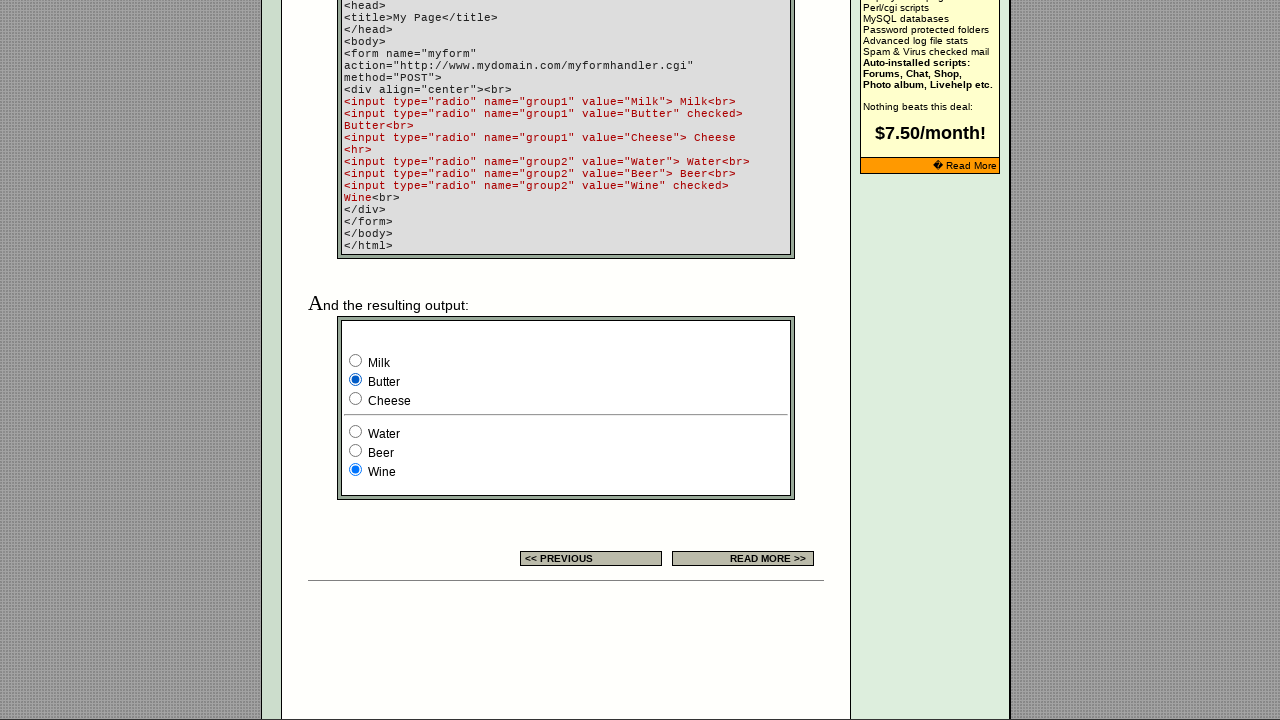

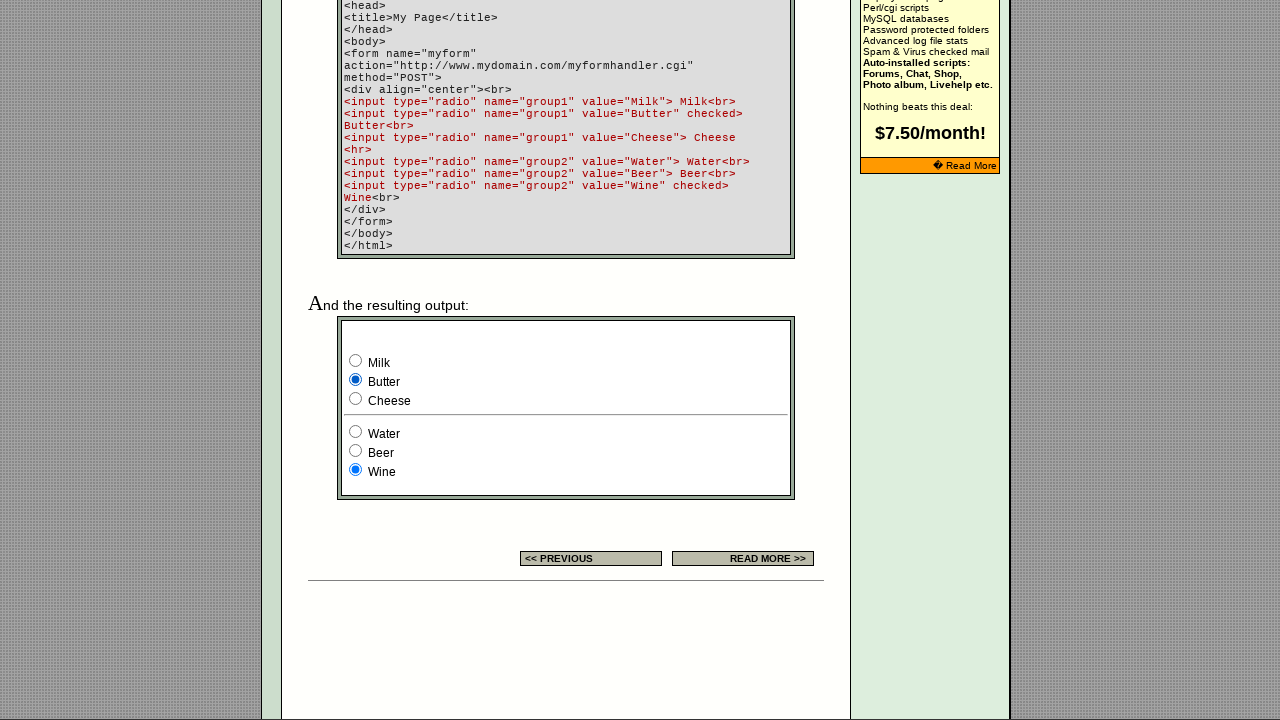